Tests navigation menu by hovering over the "SwitchTo" dropdown element and clicking on the "Frames" link

Starting URL: https://demo.automationtesting.in/Datepicker.html

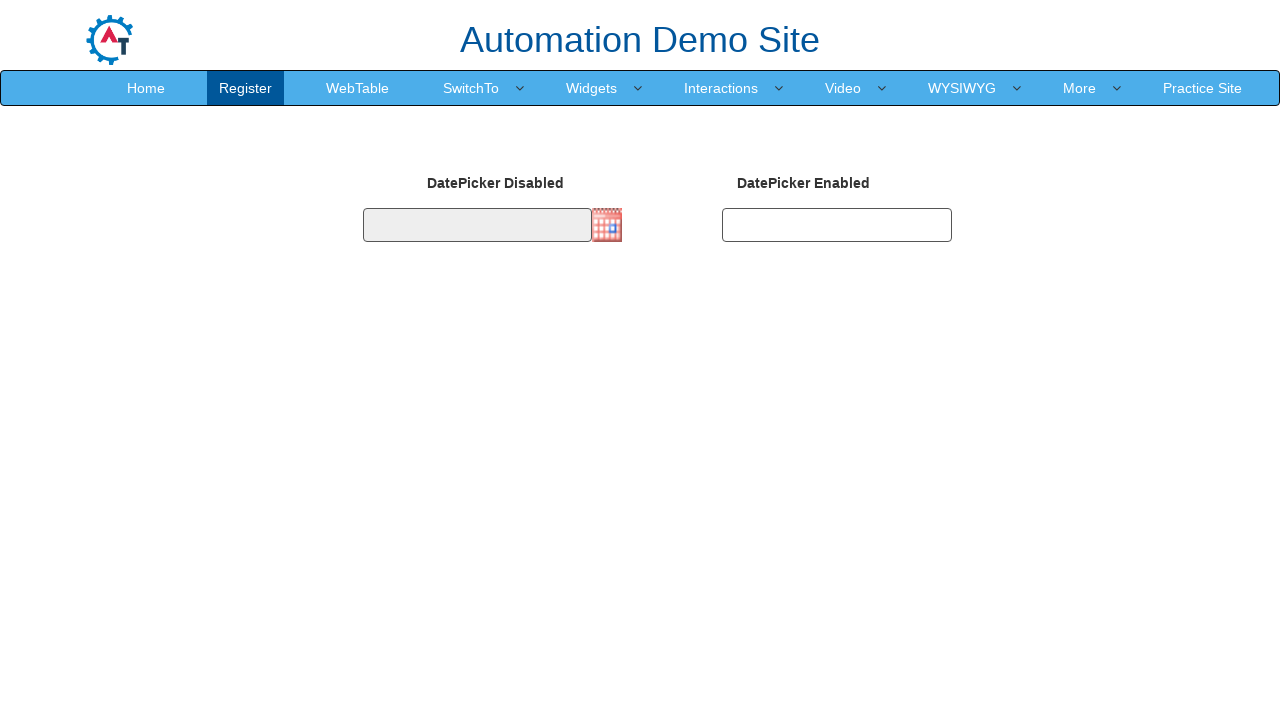

Navigated to Datepicker page
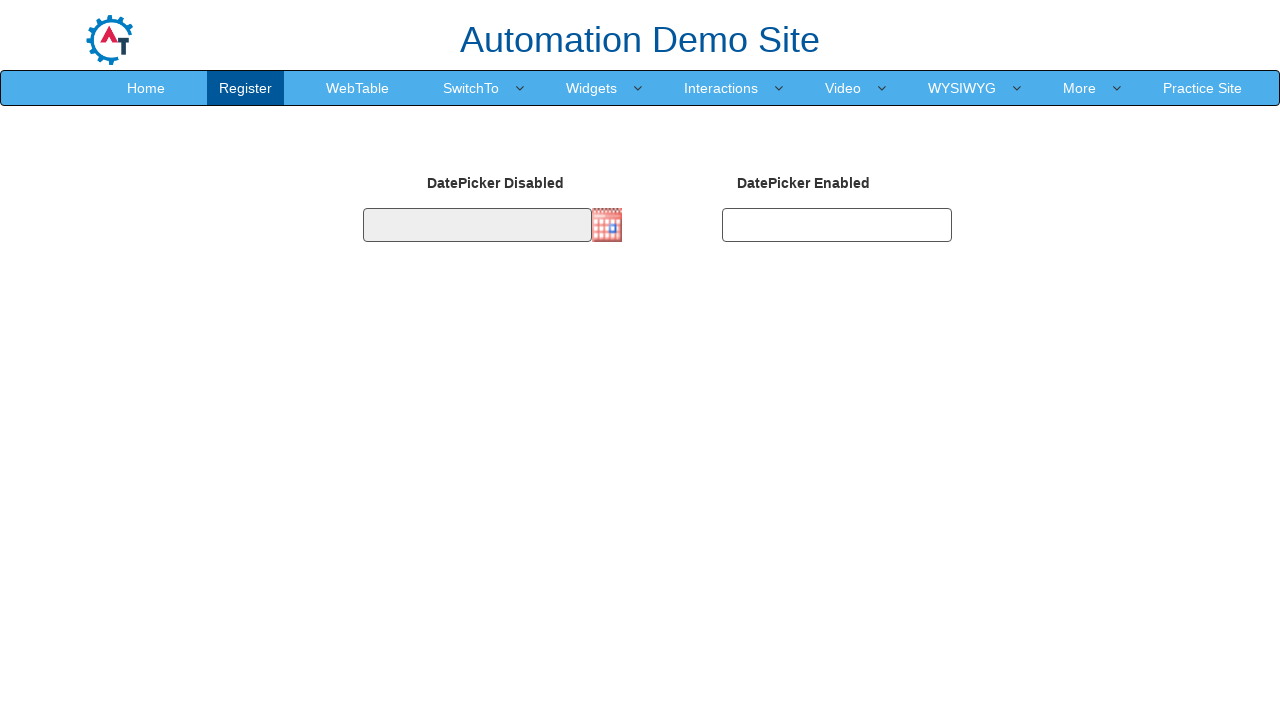

Hovered over SwitchTo dropdown menu at (471, 88) on xpath=//a[normalize-space()='SwitchTo']
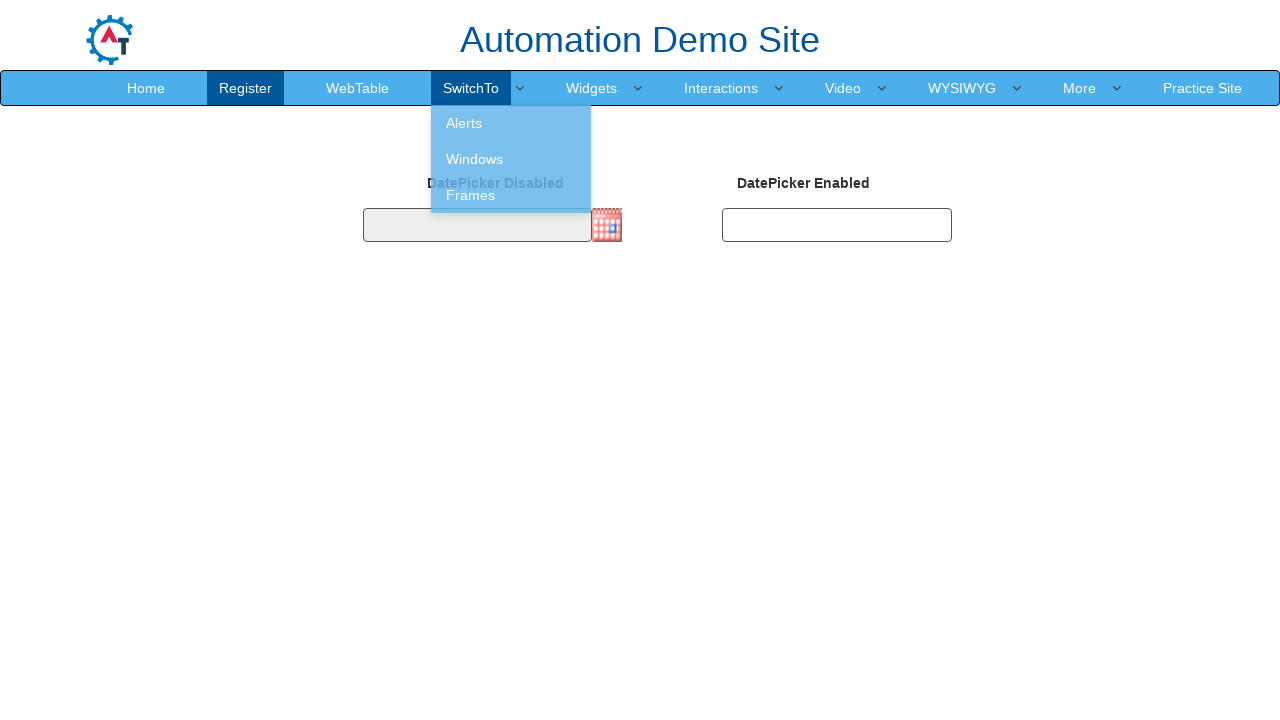

Clicked on Frames link in dropdown at (511, 195) on xpath=//a[normalize-space()='Frames']
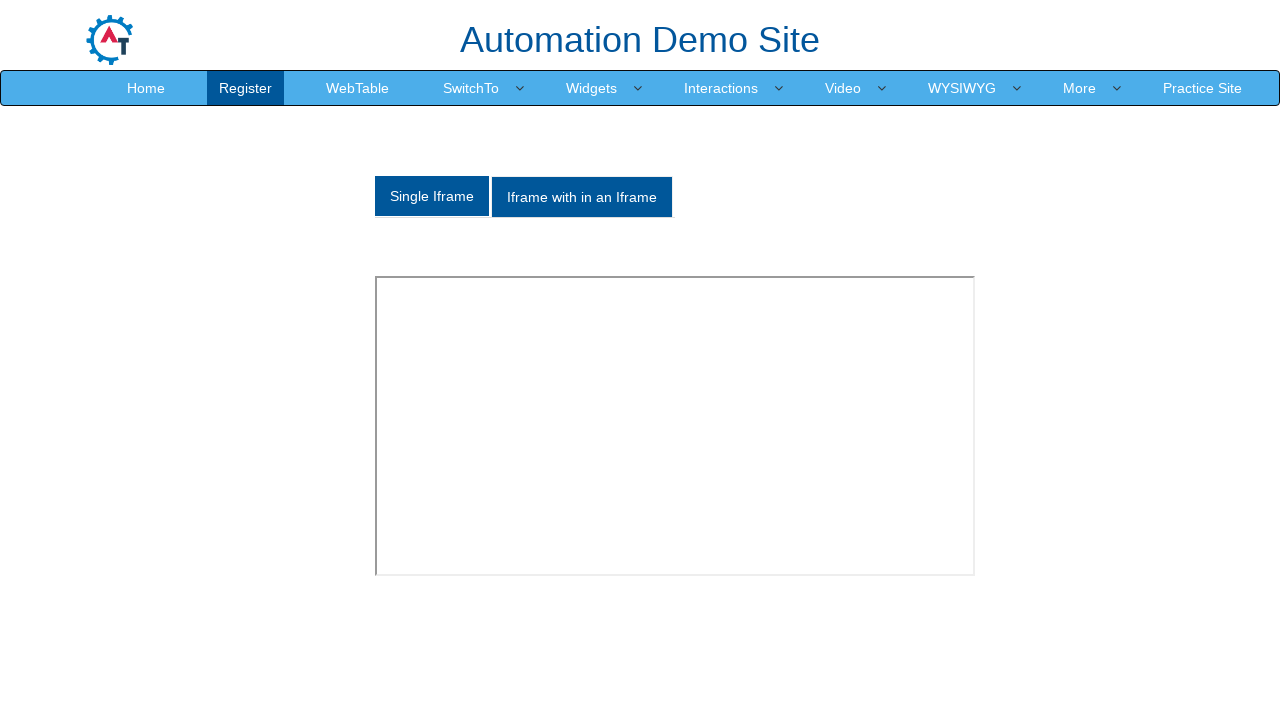

Frames page loaded successfully
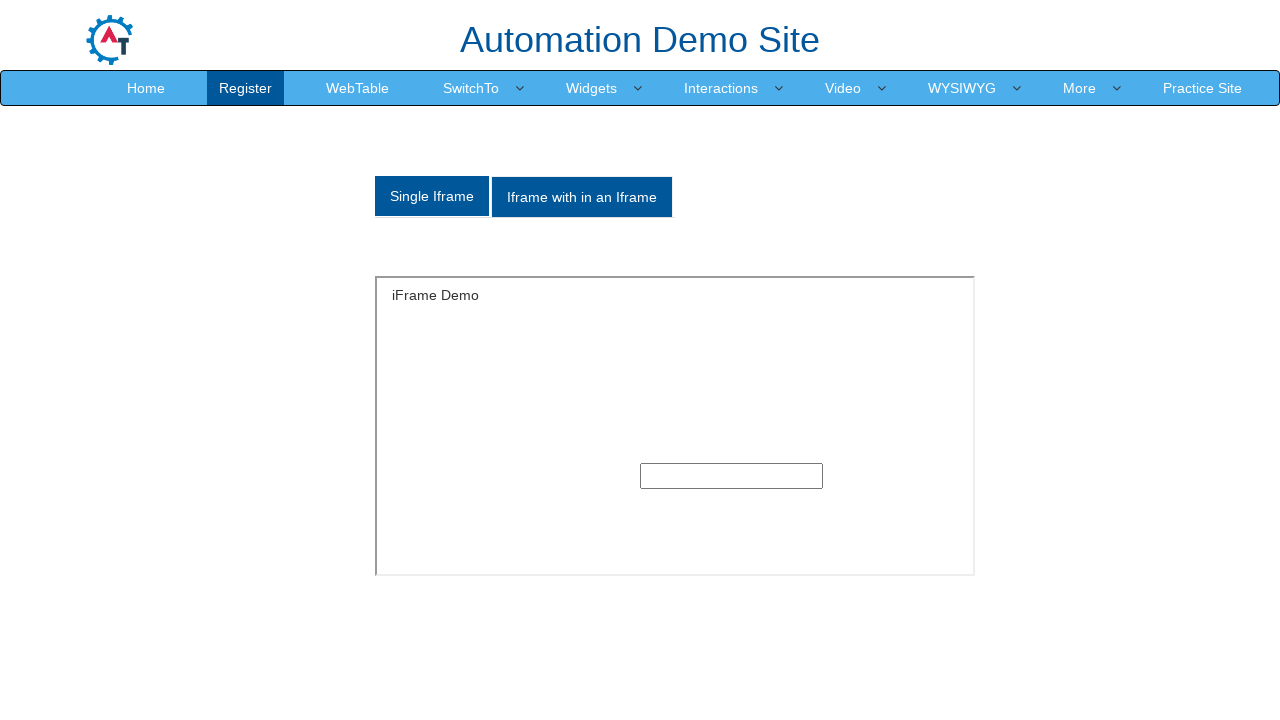

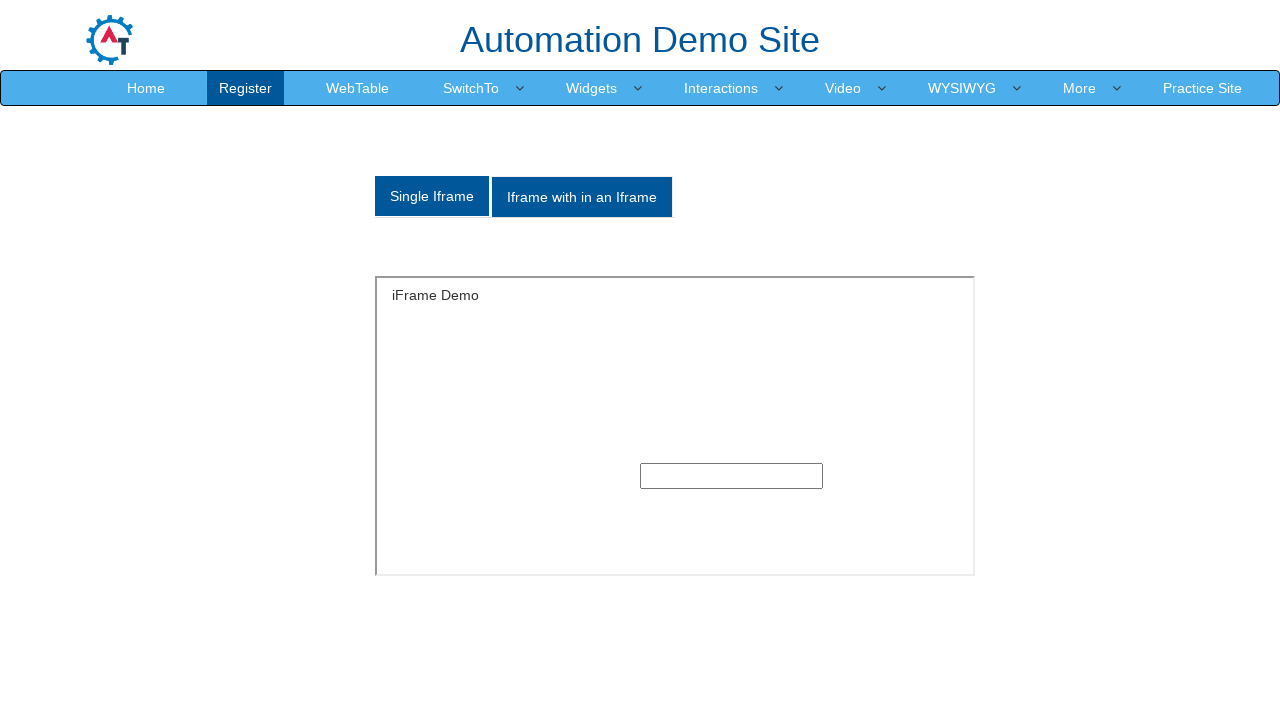